Tests window handling functionality by clicking a link that opens a new window and switching to it to verify the content

Starting URL: https://the-internet.herokuapp.com/windows

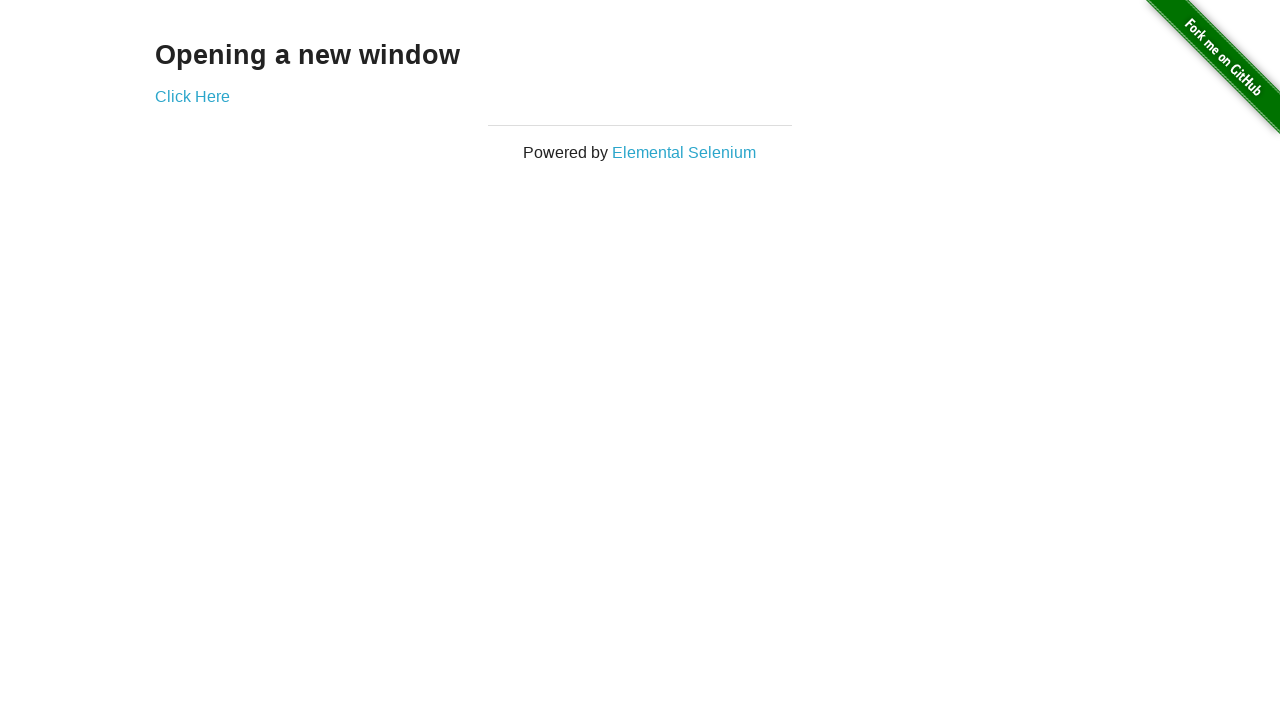

Clicked 'Click Here' link to open new window at (192, 96) on text=Click Here
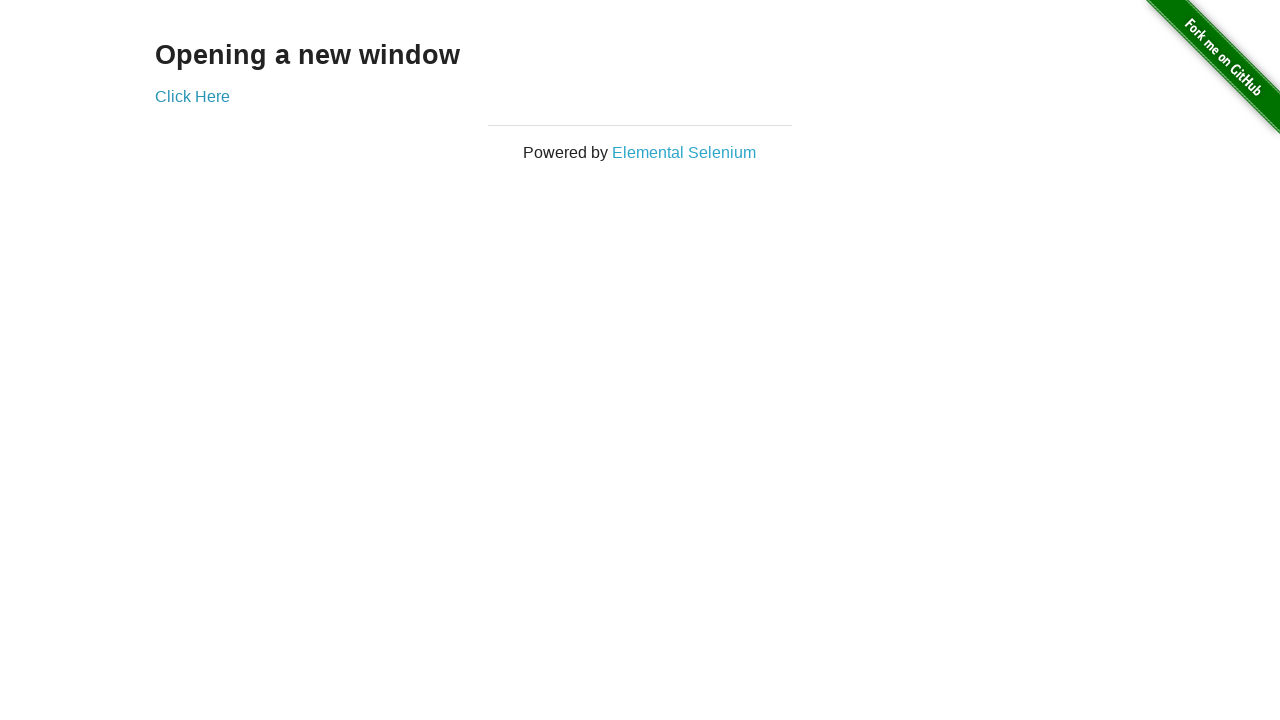

New window/page opened and captured
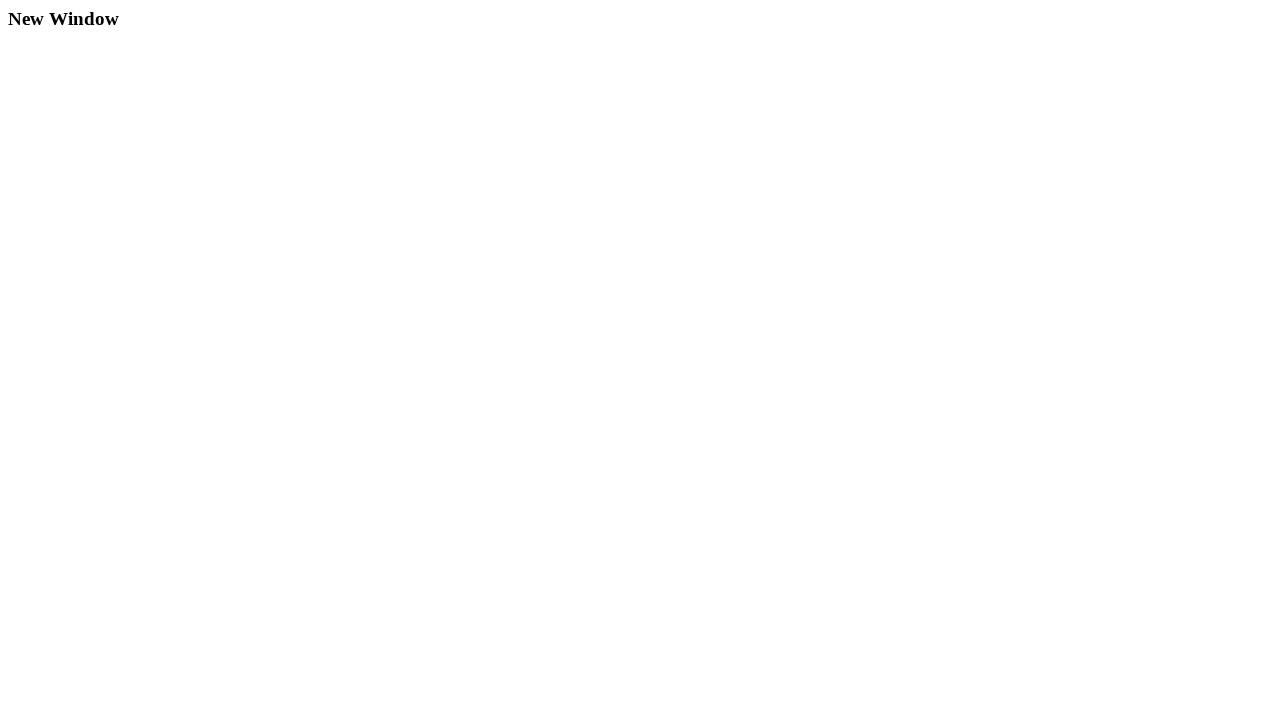

New page finished loading
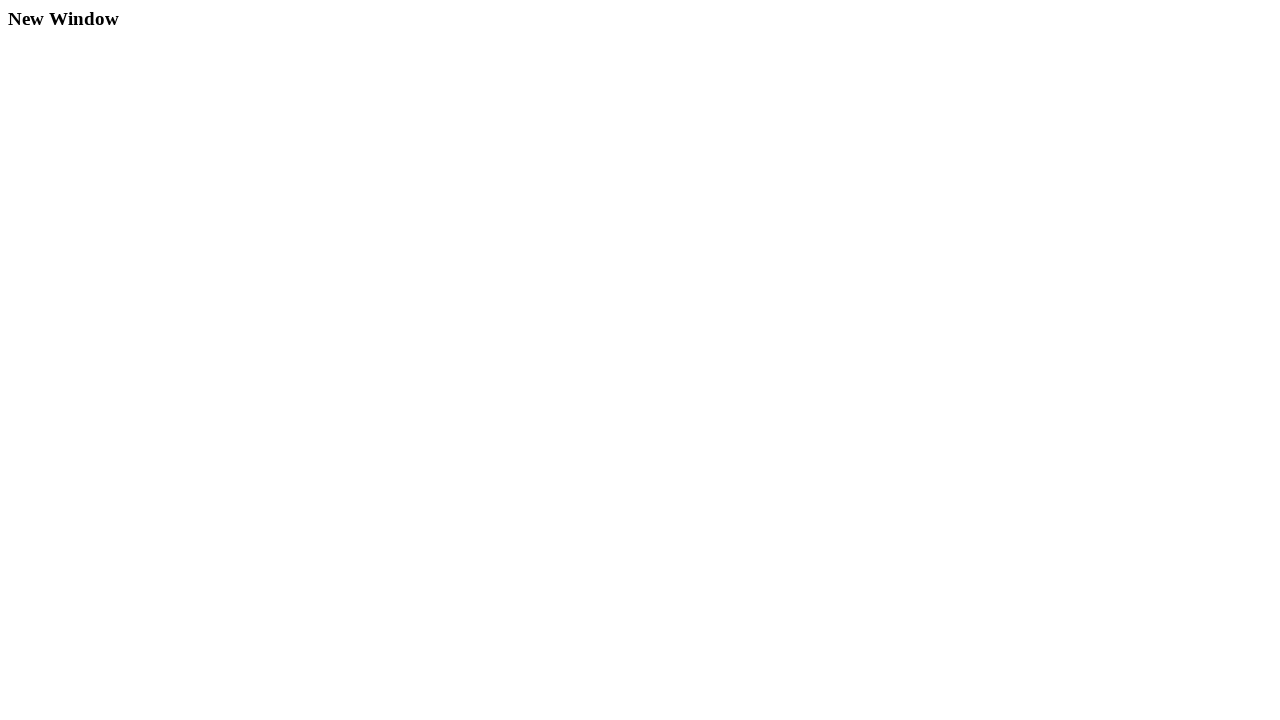

Verified 'New Window' text present in new page - test passed
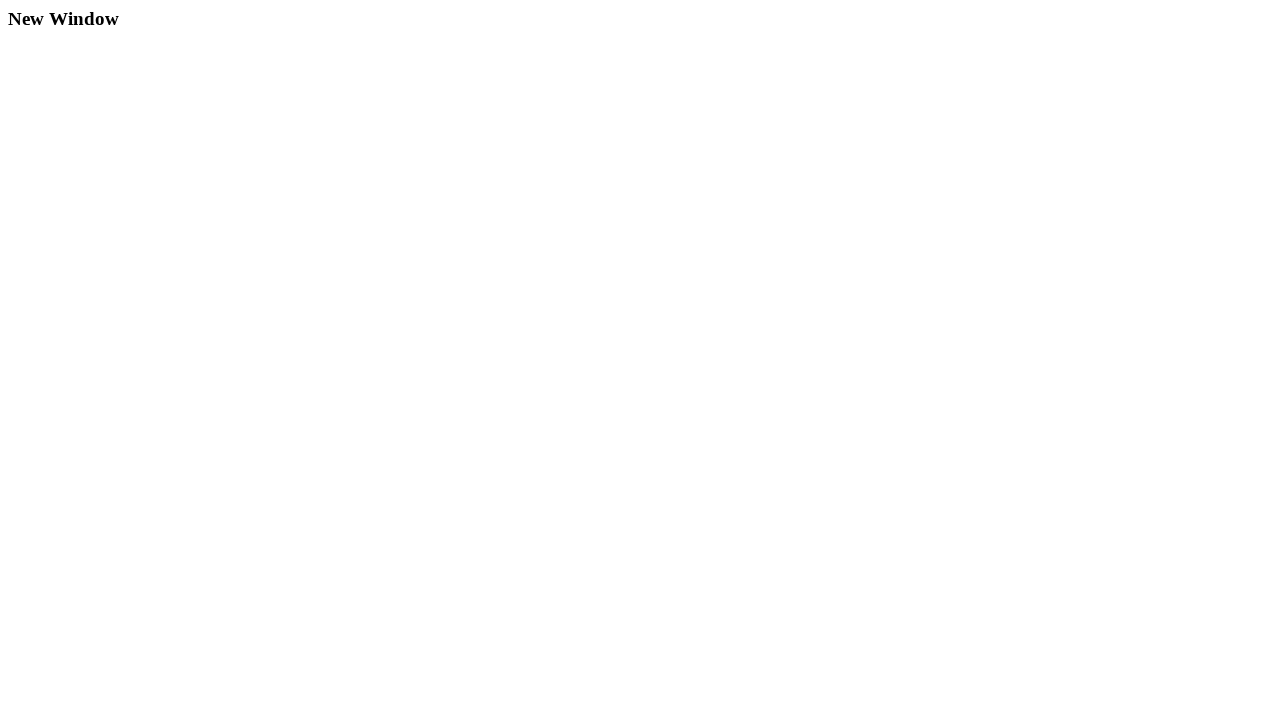

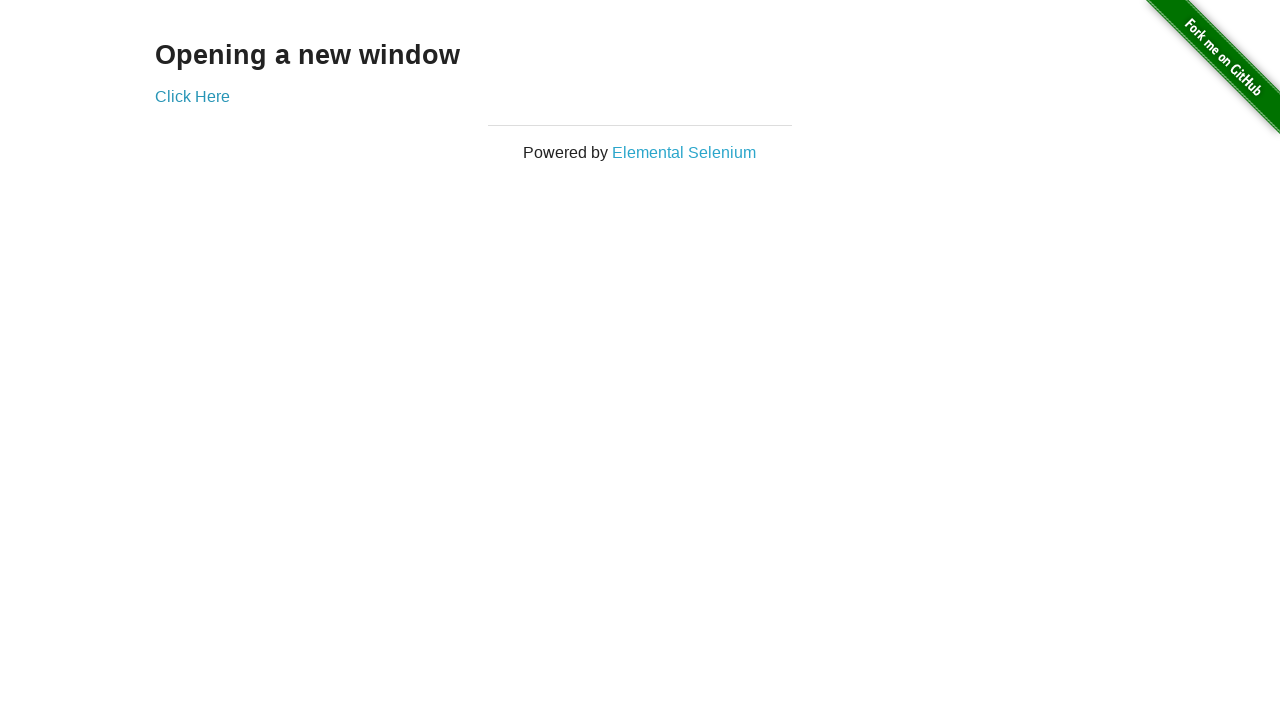